Tests checkbox functionality by locating checkboxes on a demo page and clicking on a specific checkbox (Option-2)

Starting URL: https://www.syntaxprojects.com/basic-checkbox-demo.php

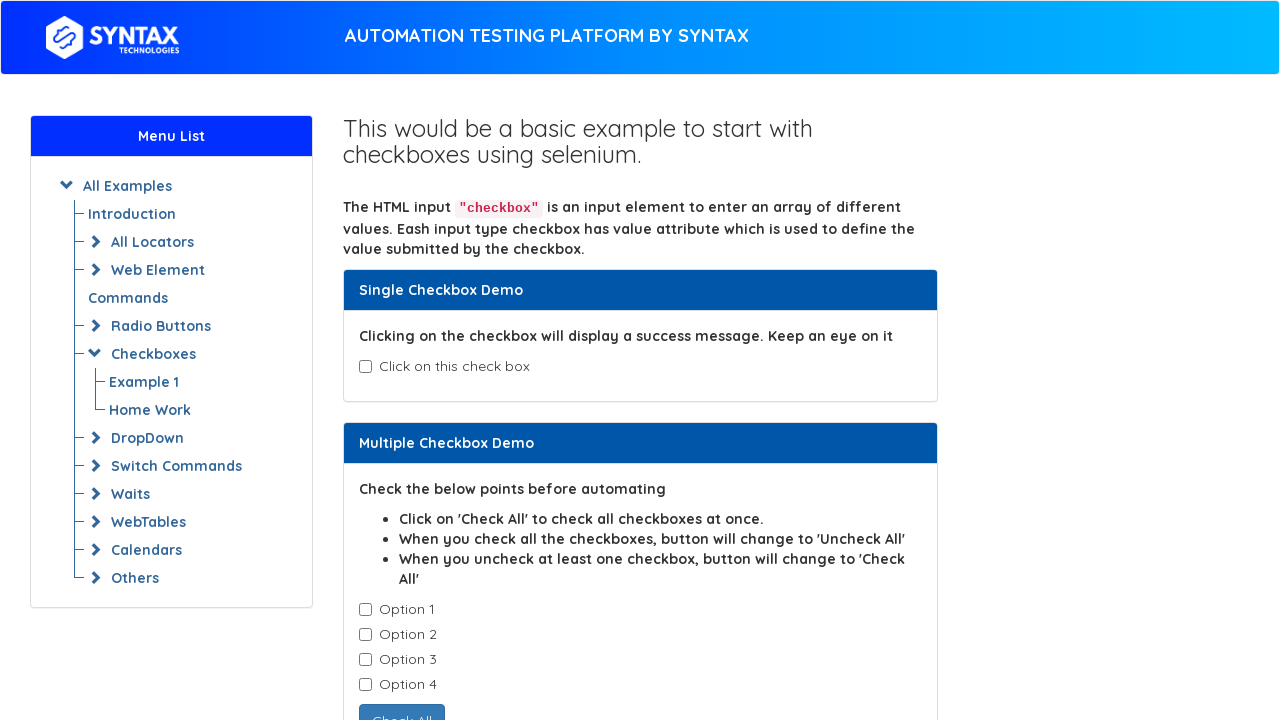

Waited for checkboxes to load
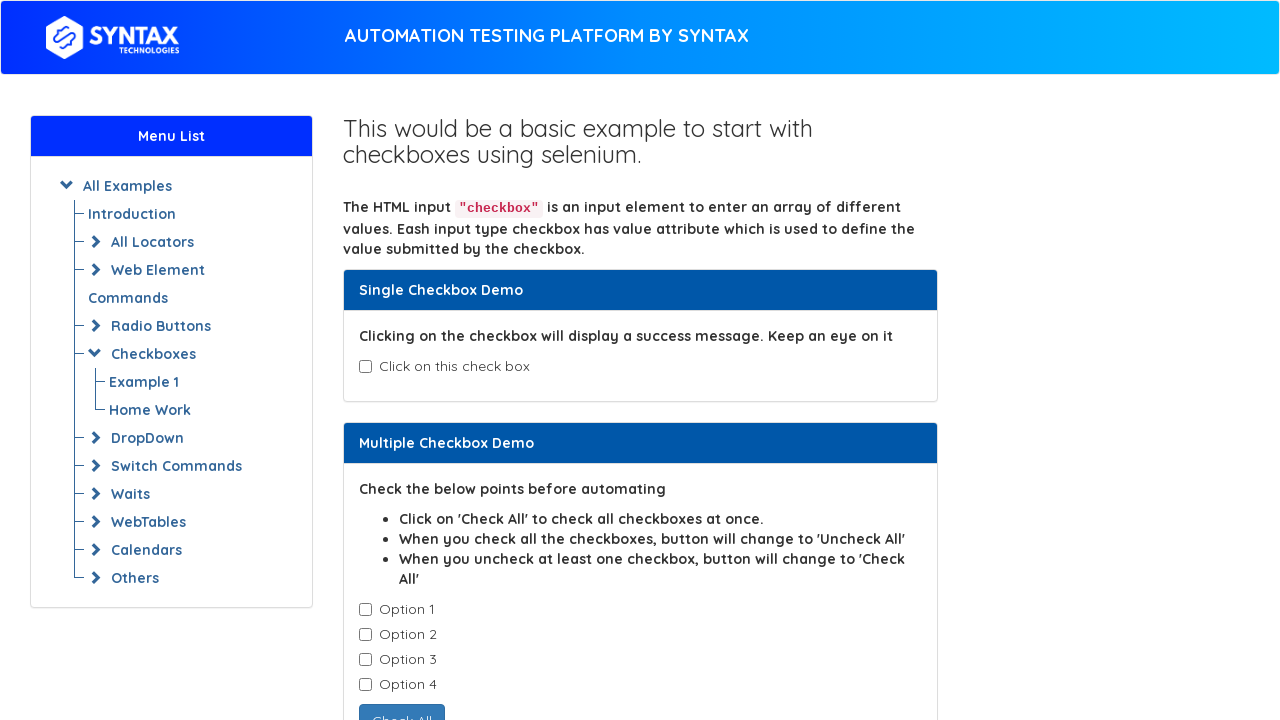

Located all checkboxes with class cb1-element
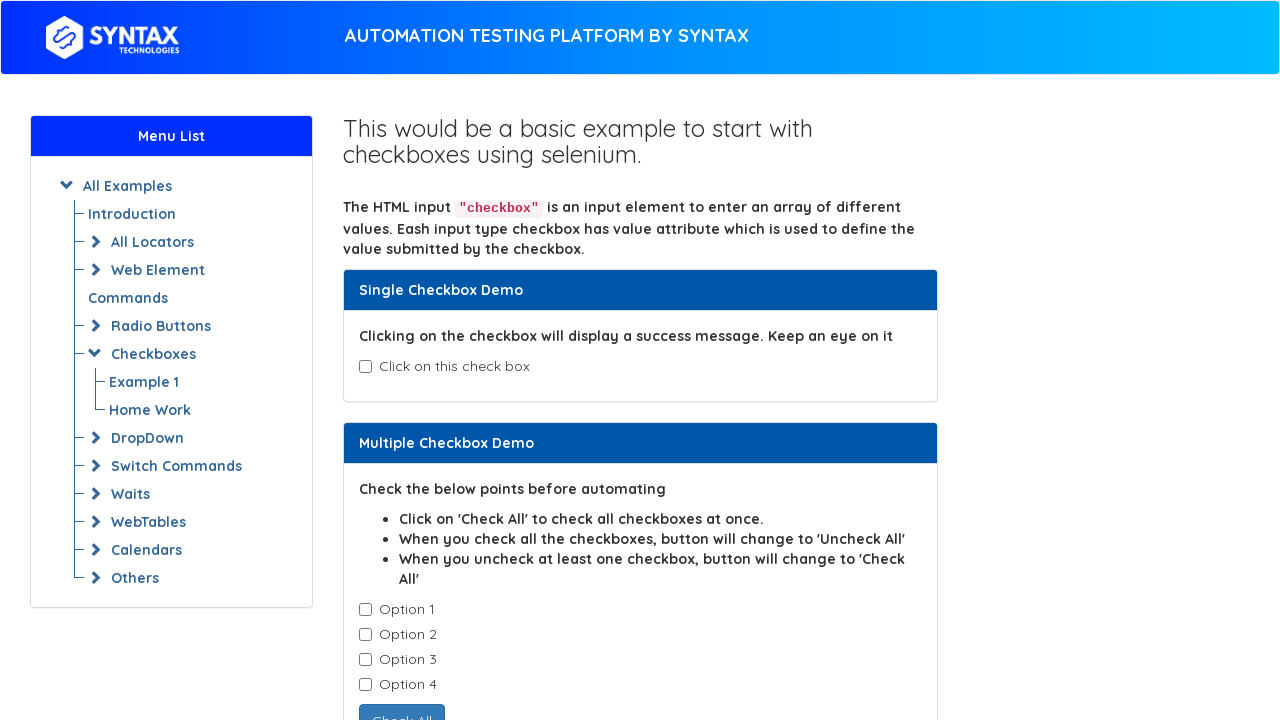

Found 4 checkboxes on the page
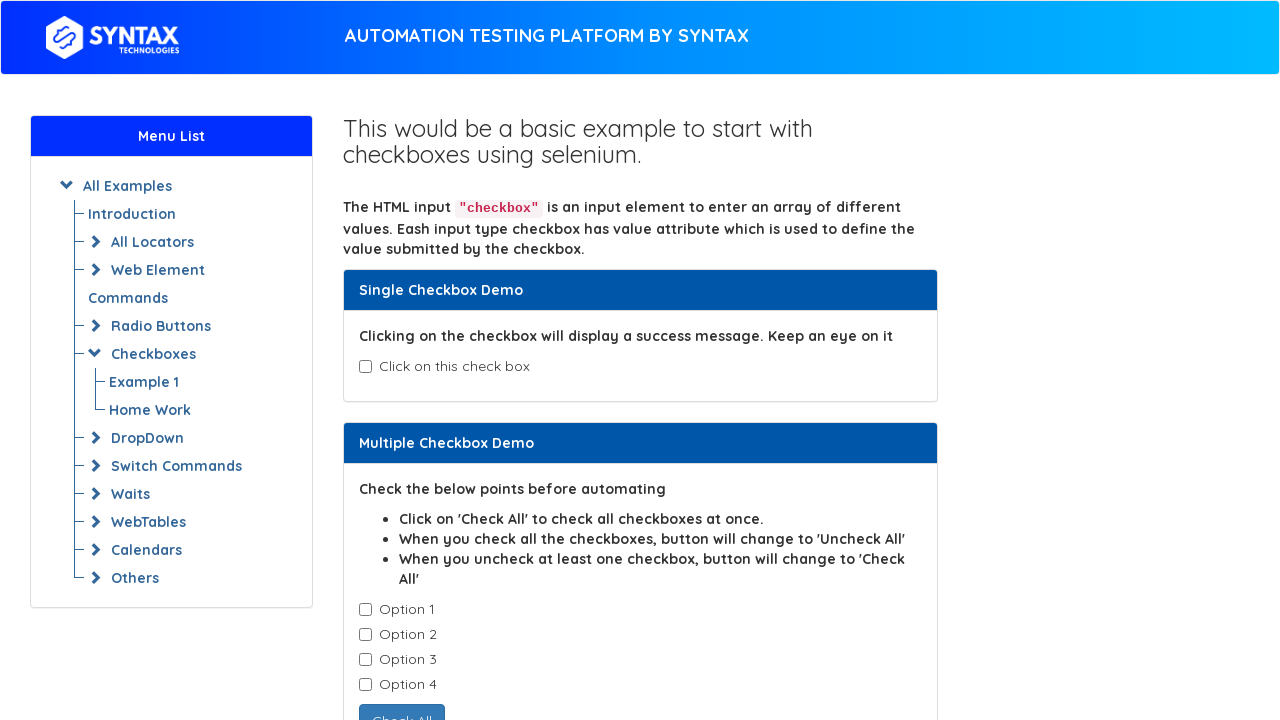

Selected checkbox at index 0
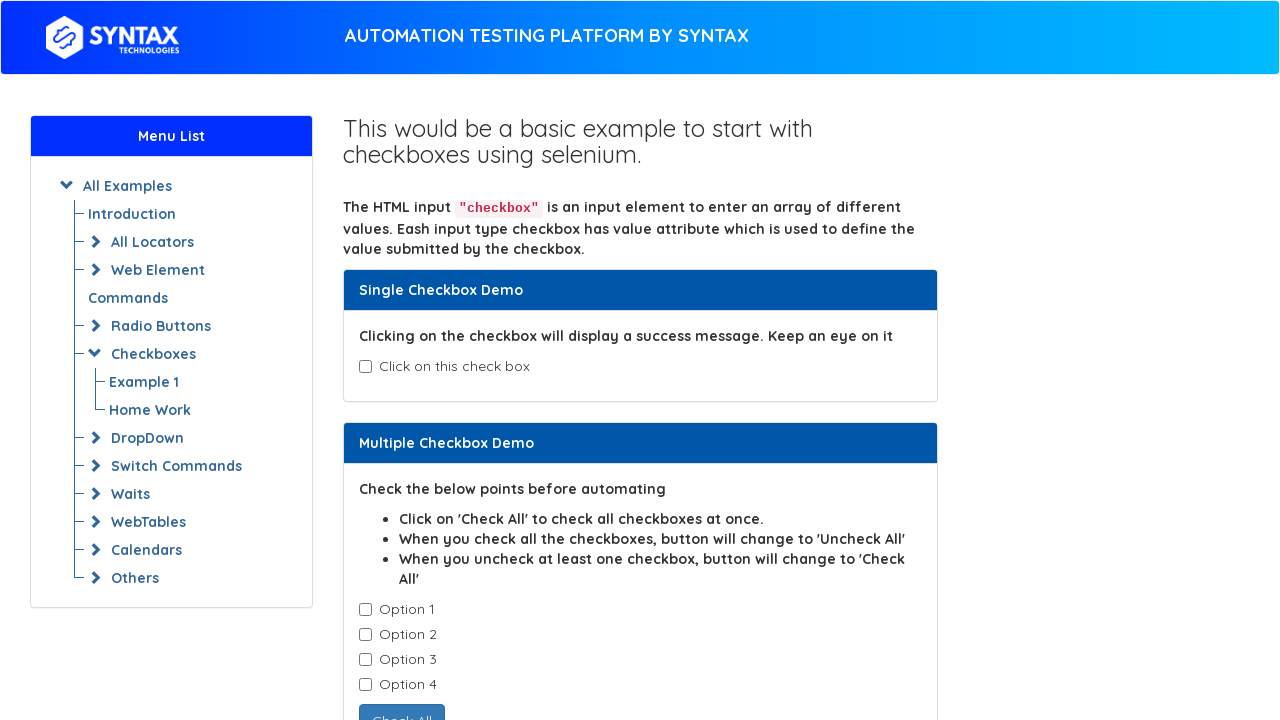

Retrieved checkbox value: Option-1
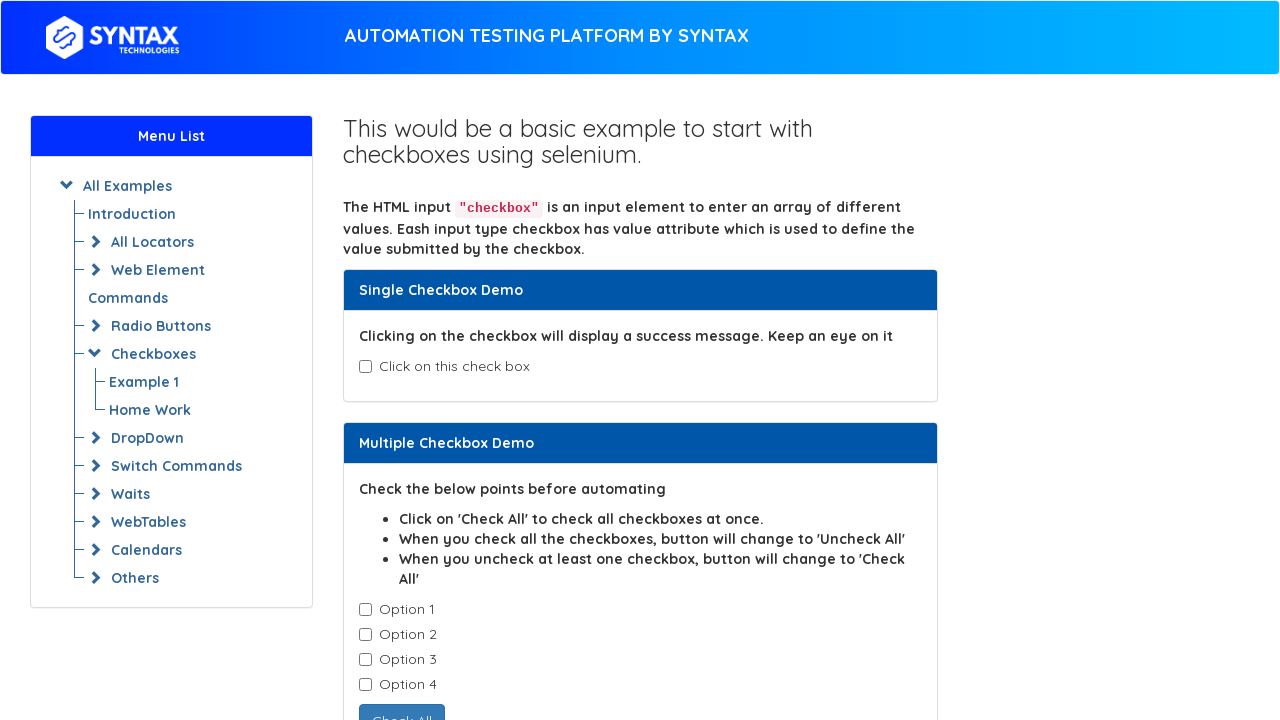

Selected checkbox at index 1
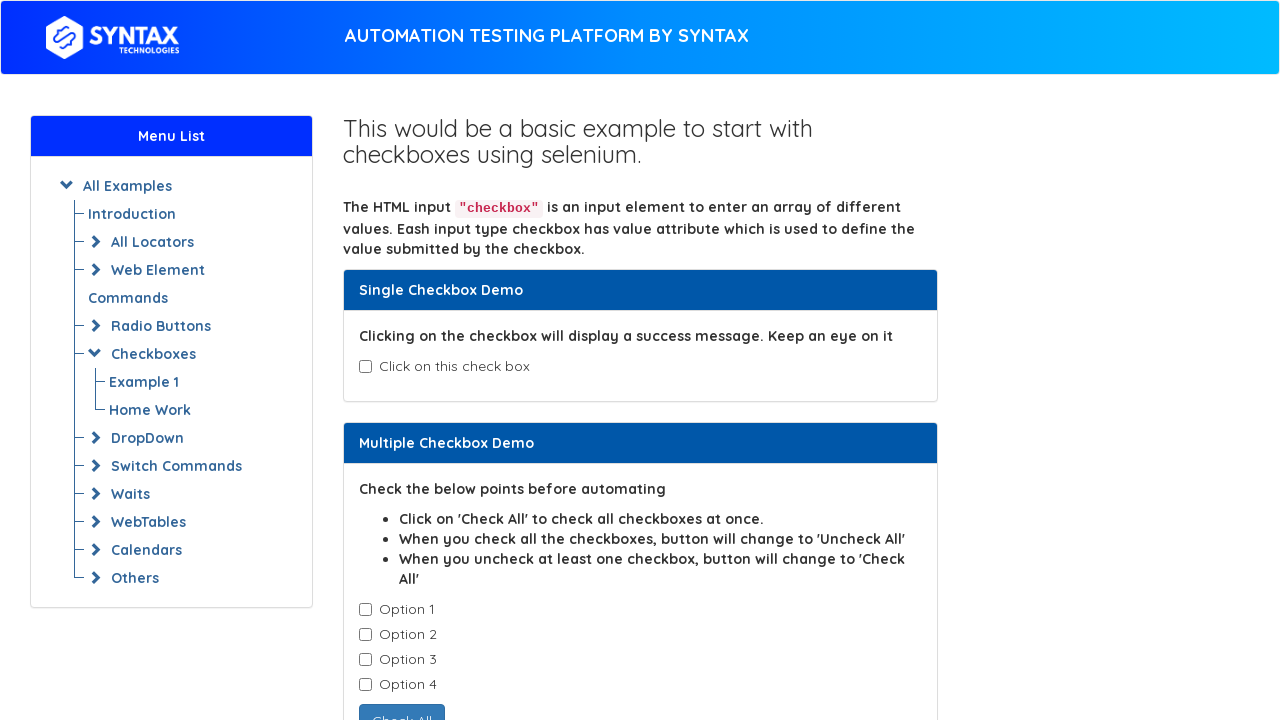

Retrieved checkbox value: Option-2
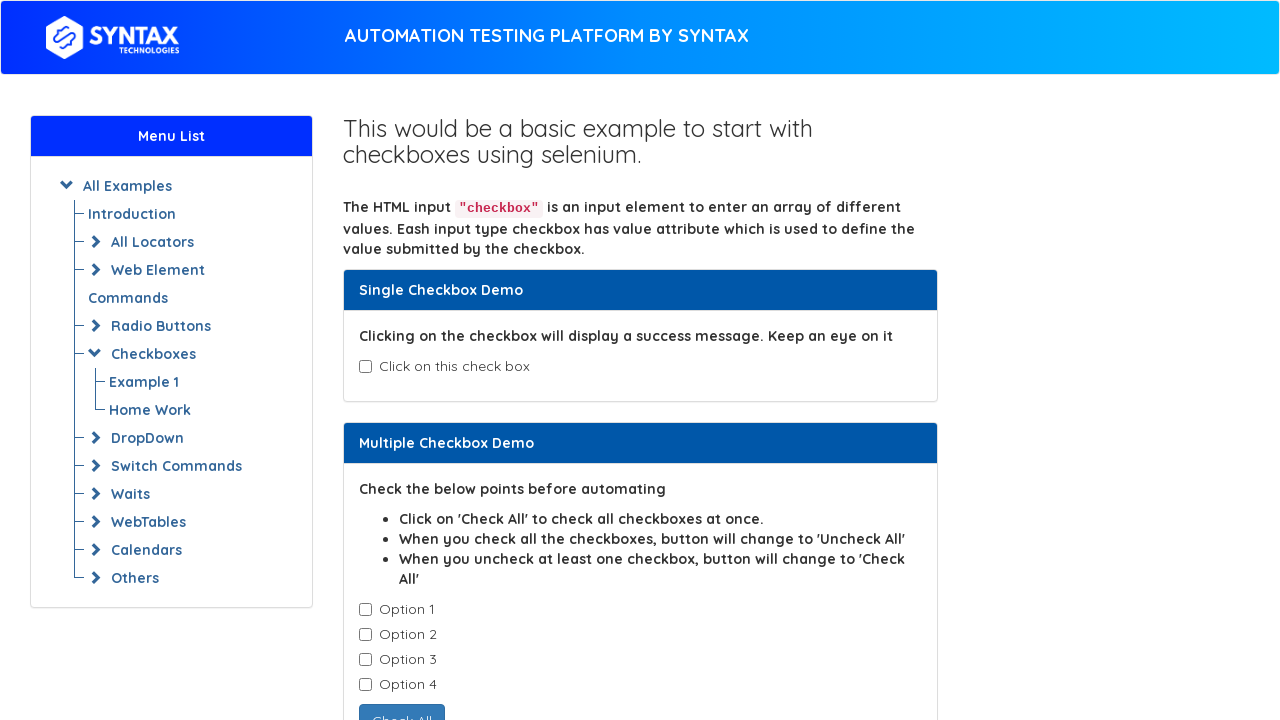

Clicked on Option-2 checkbox at (365, 635) on input.cb1-element >> nth=1
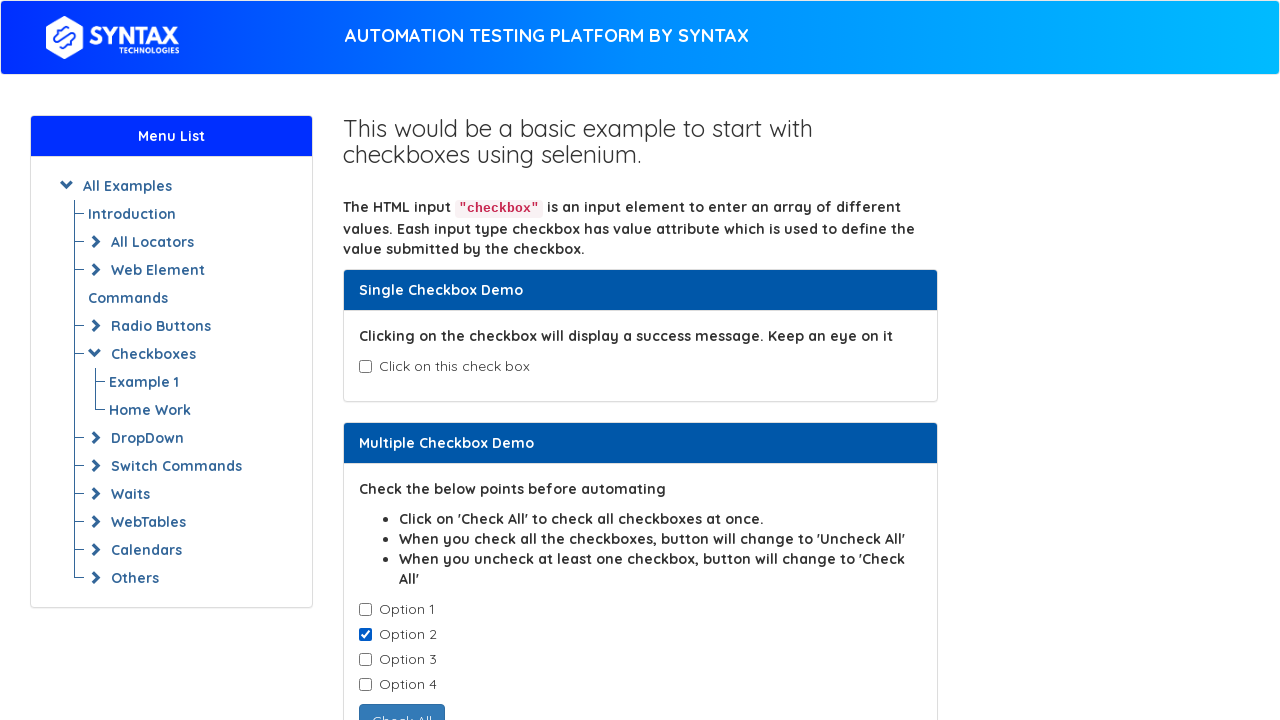

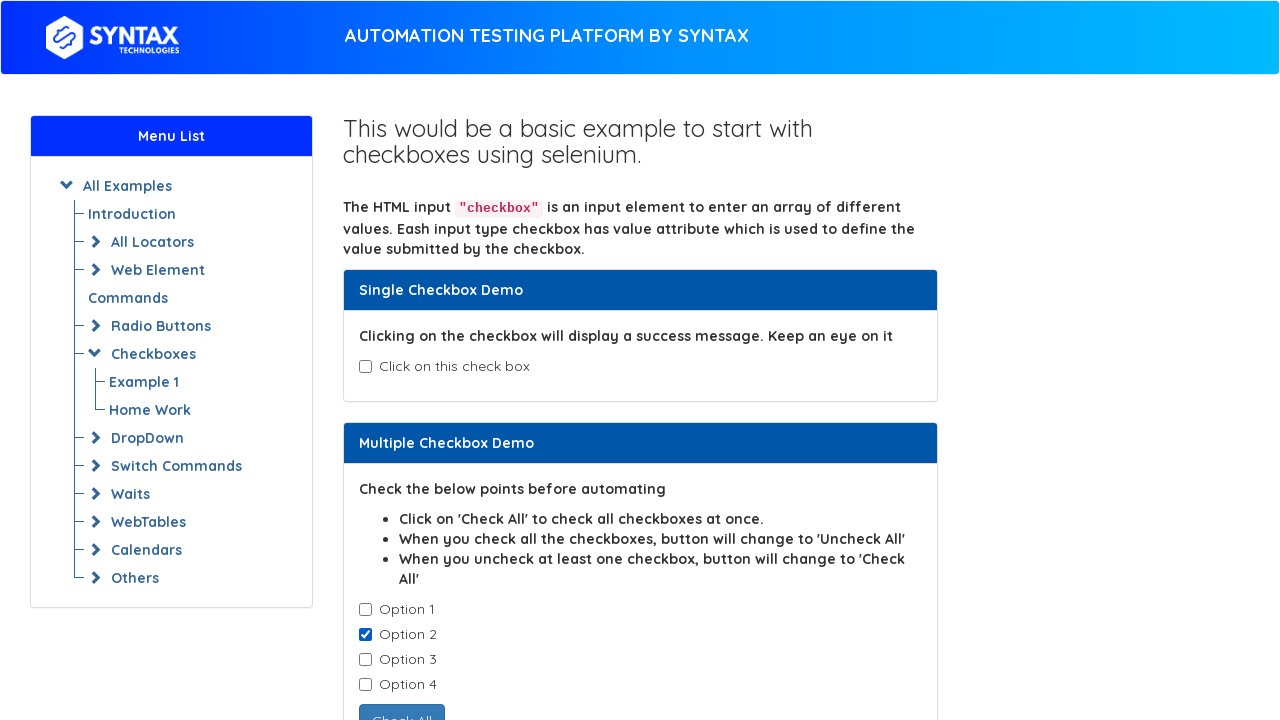